Tests the Python.org search functionality by entering "pycon" in the search box and submitting the search form

Starting URL: http://www.python.org

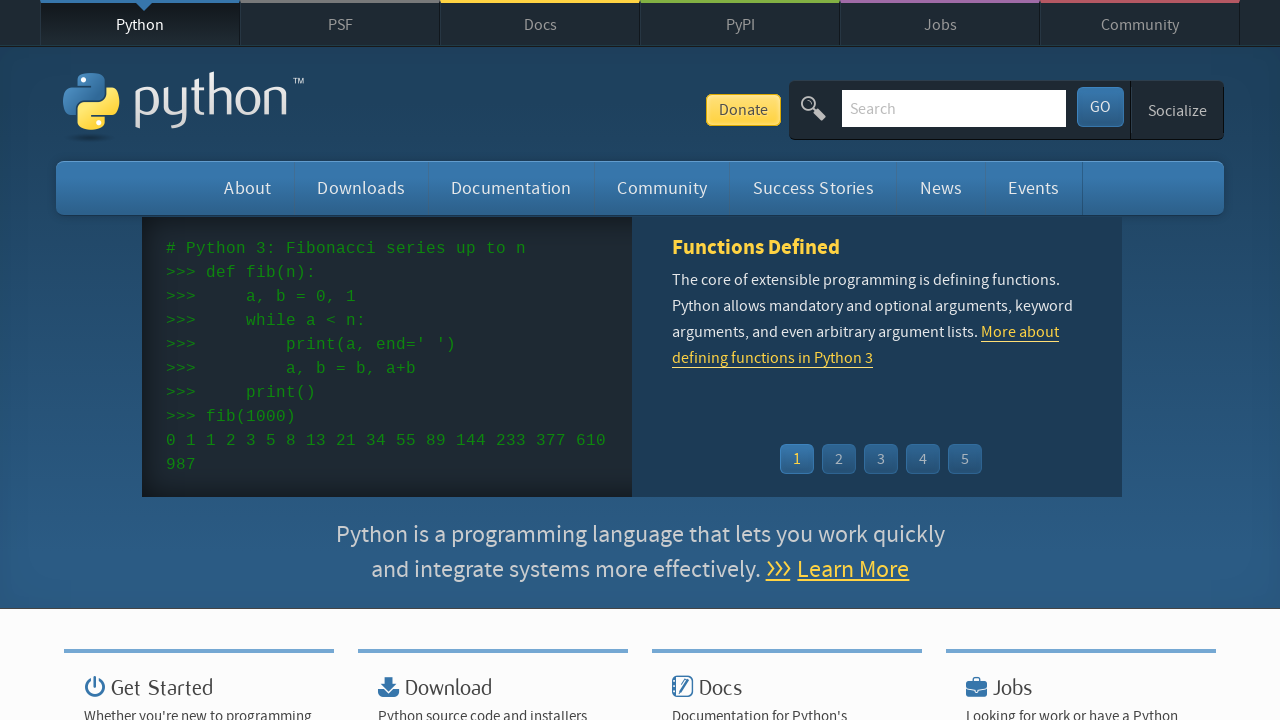

Verified page title contains 'Python'
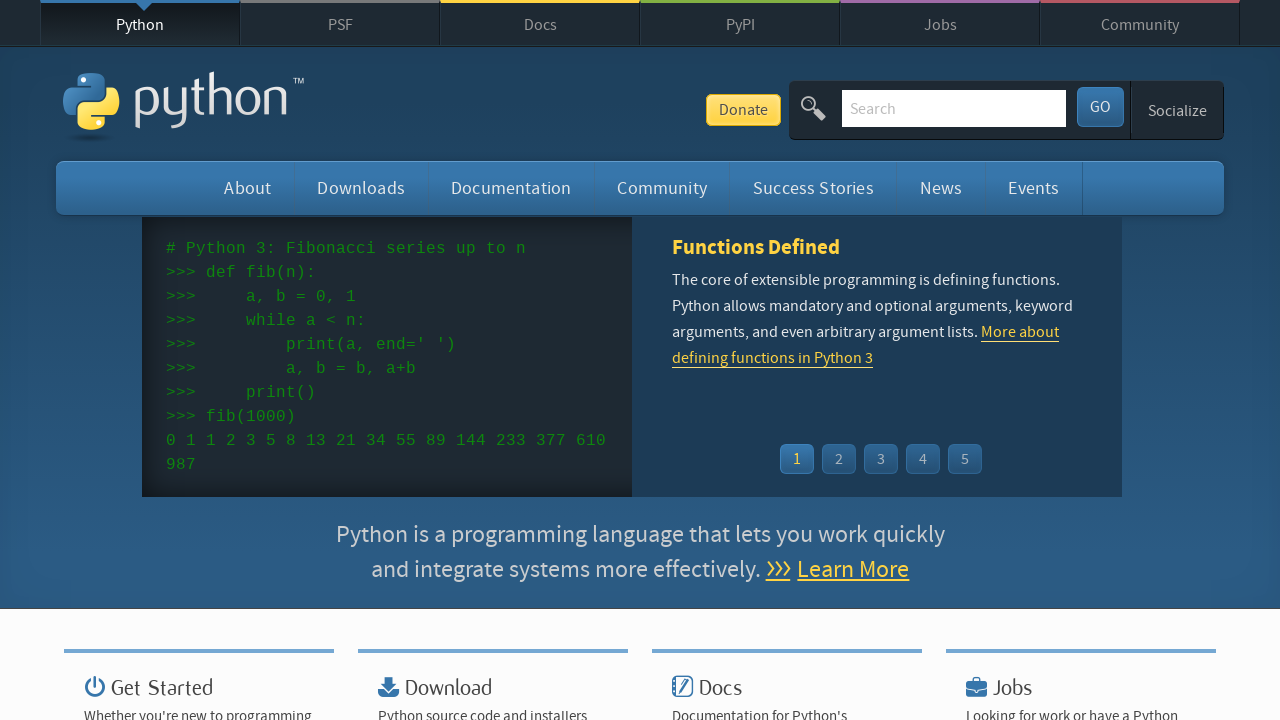

Filled search box with 'pycon' on input[name='q']
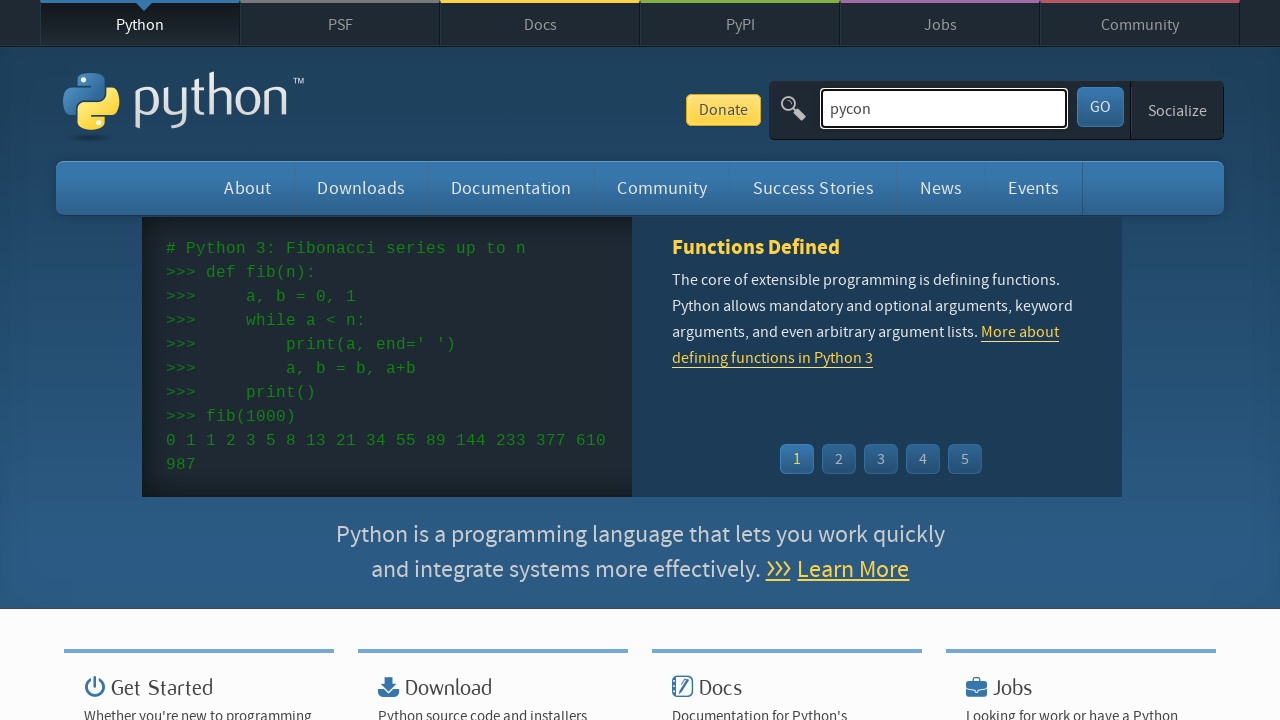

Pressed Enter to submit search form on input[name='q']
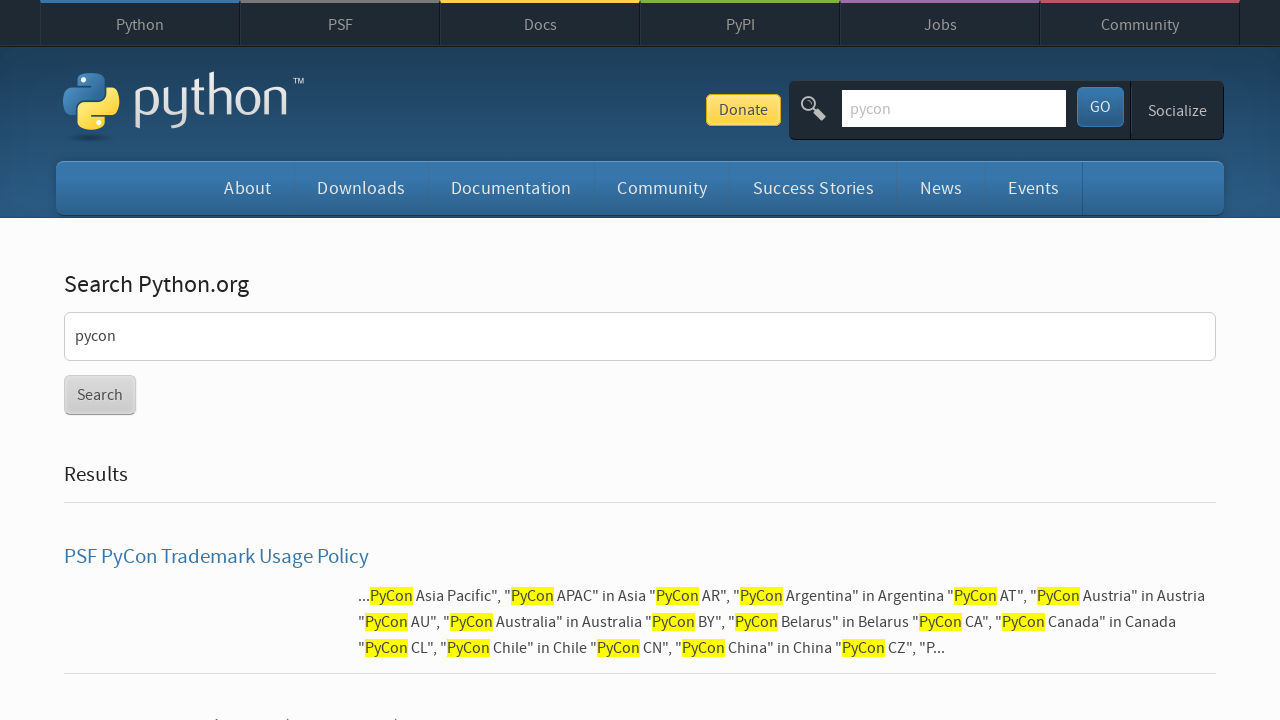

Search results page loaded
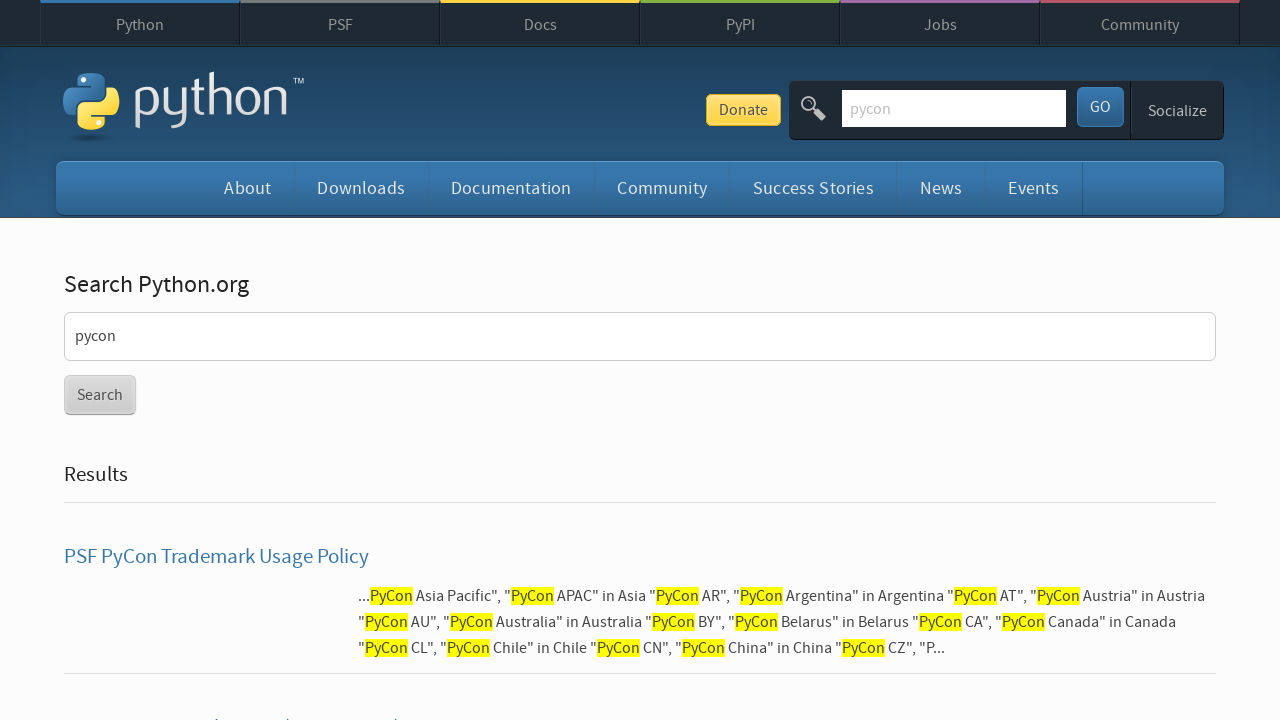

Verified search returned results (no 'No results found' message)
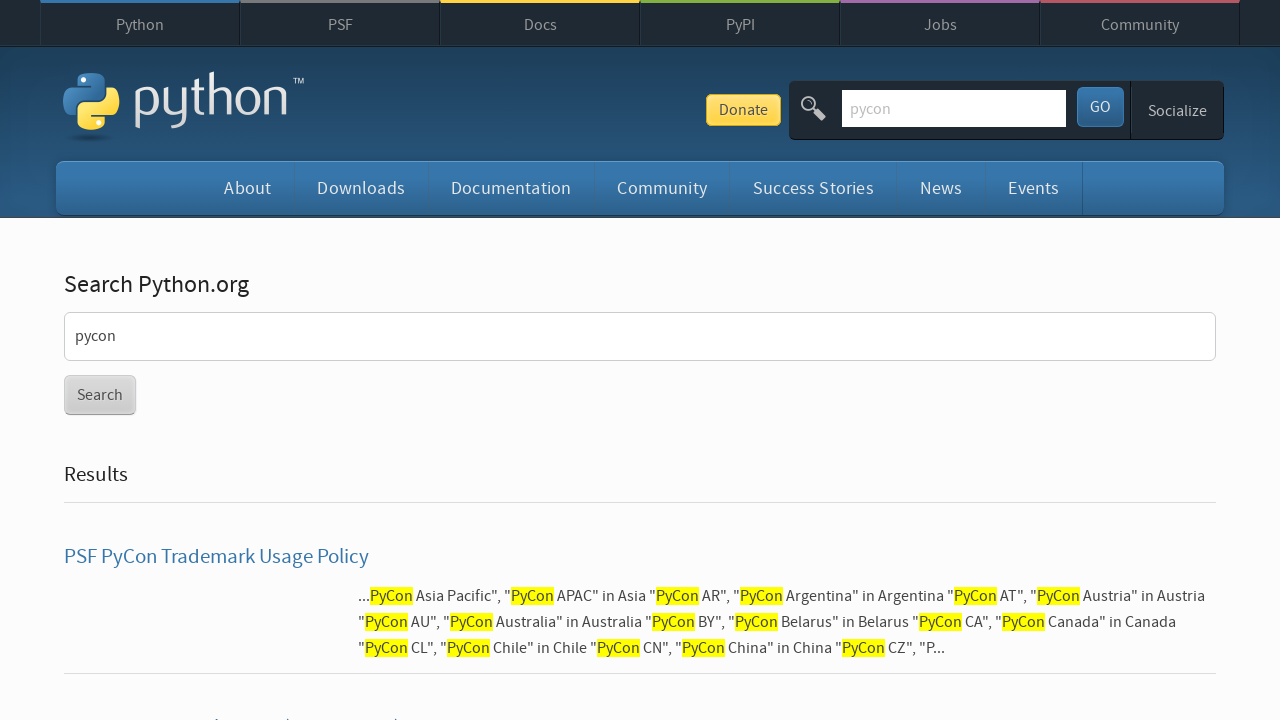

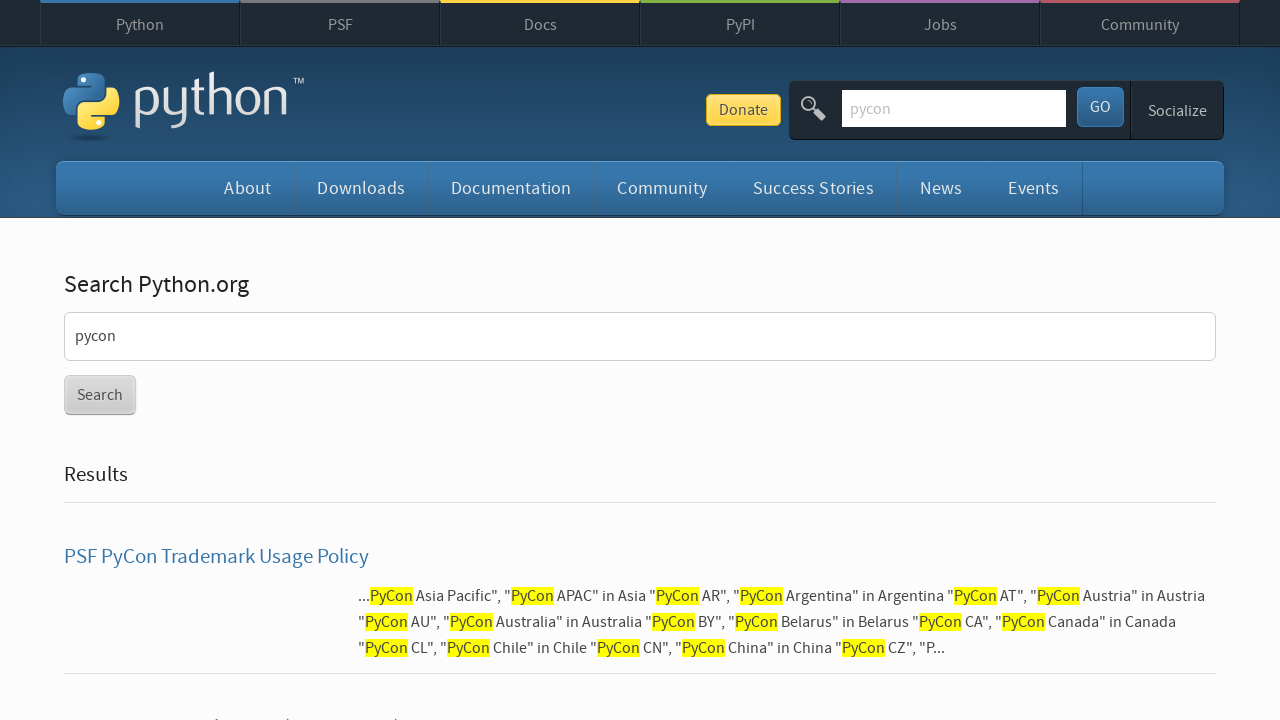